Tests handling a JavaScript confirm dialog by clicking a link that triggers a confirm box, waiting for it to appear, and dismissing it

Starting URL: https://www.selenium.dev/documentation/webdriver/js_alerts_prompts_and_confirmations/

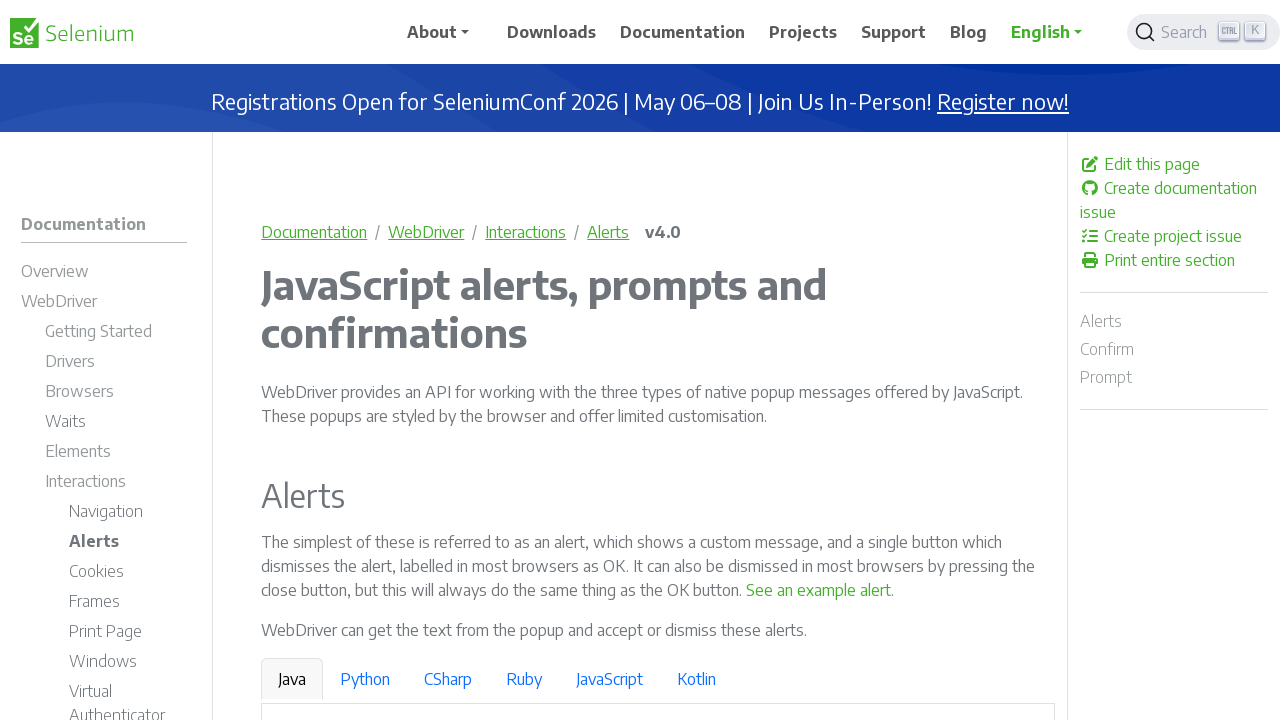

Set up dialog handler to dismiss confirm dialogs
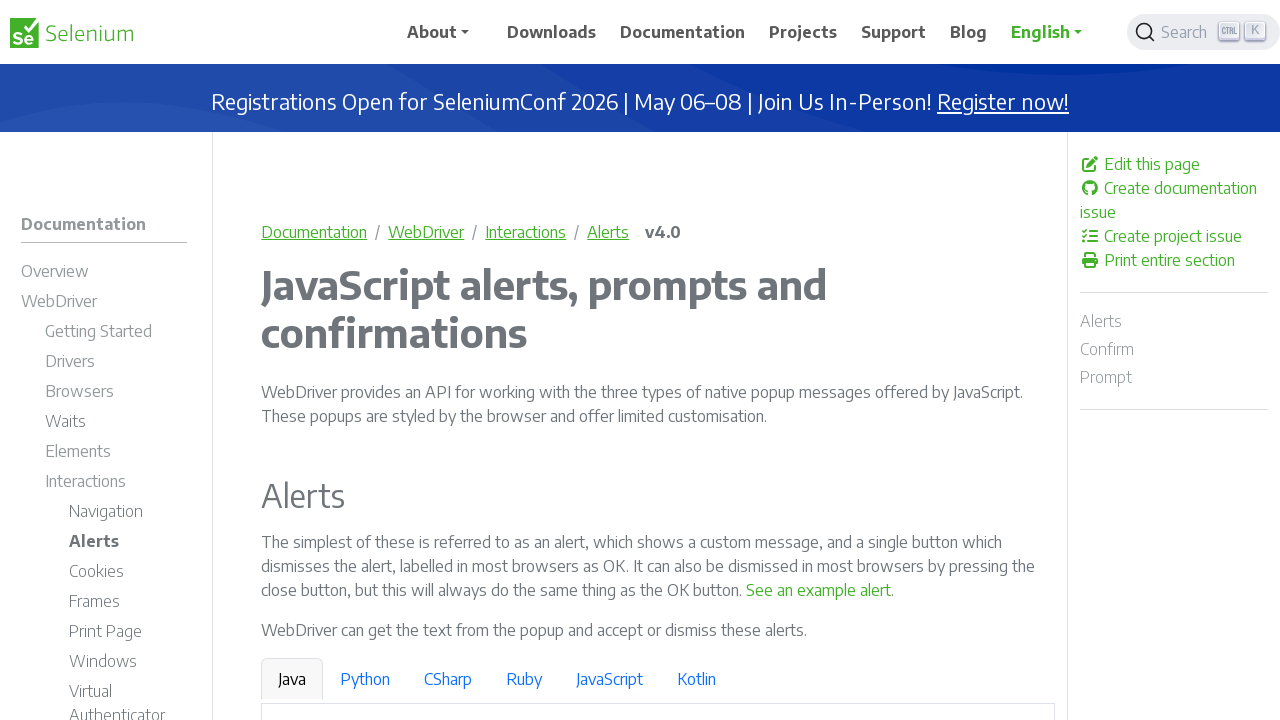

Clicked link to trigger confirm dialog at (964, 361) on a:text('See a sample confirm')
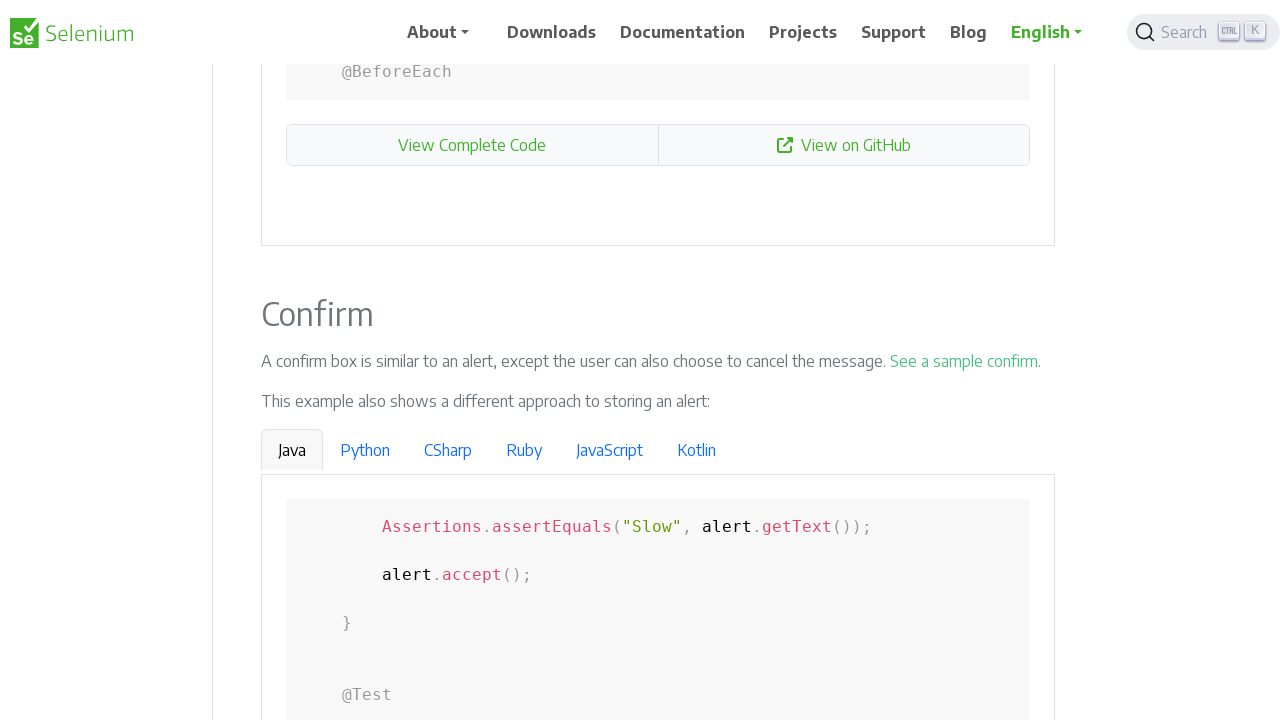

Waited for page to stabilize after dismissing confirm dialog
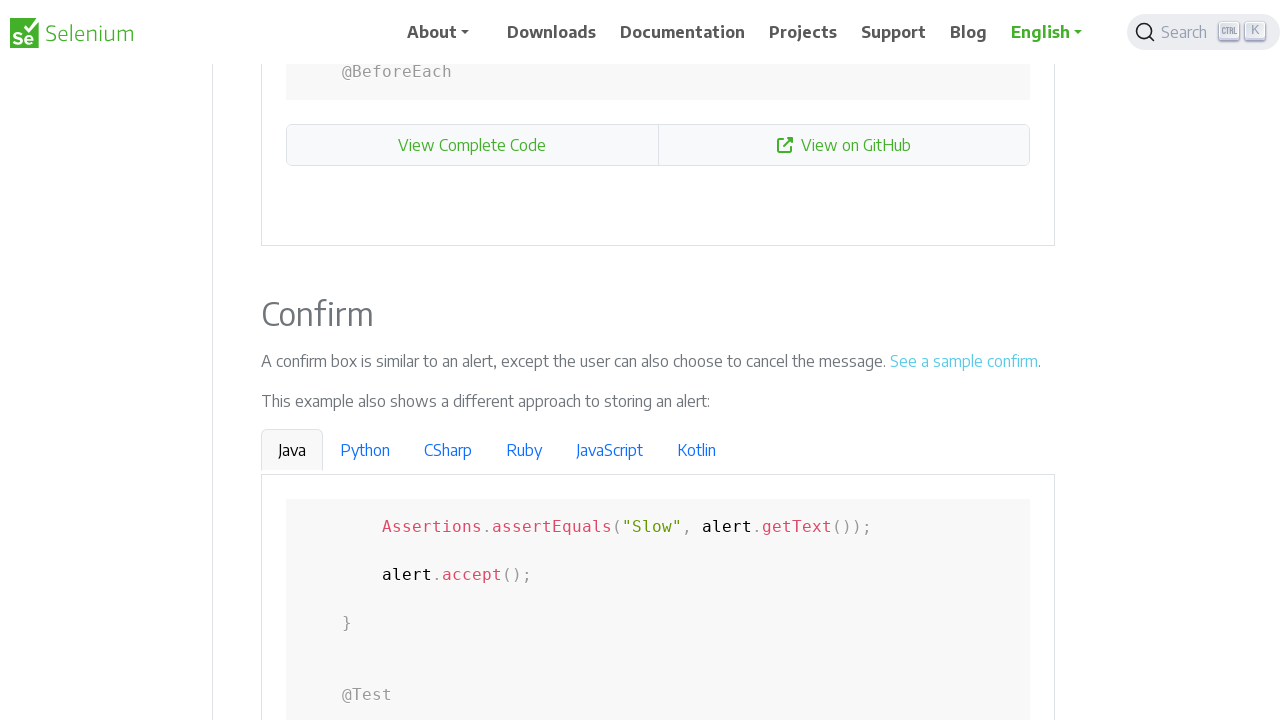

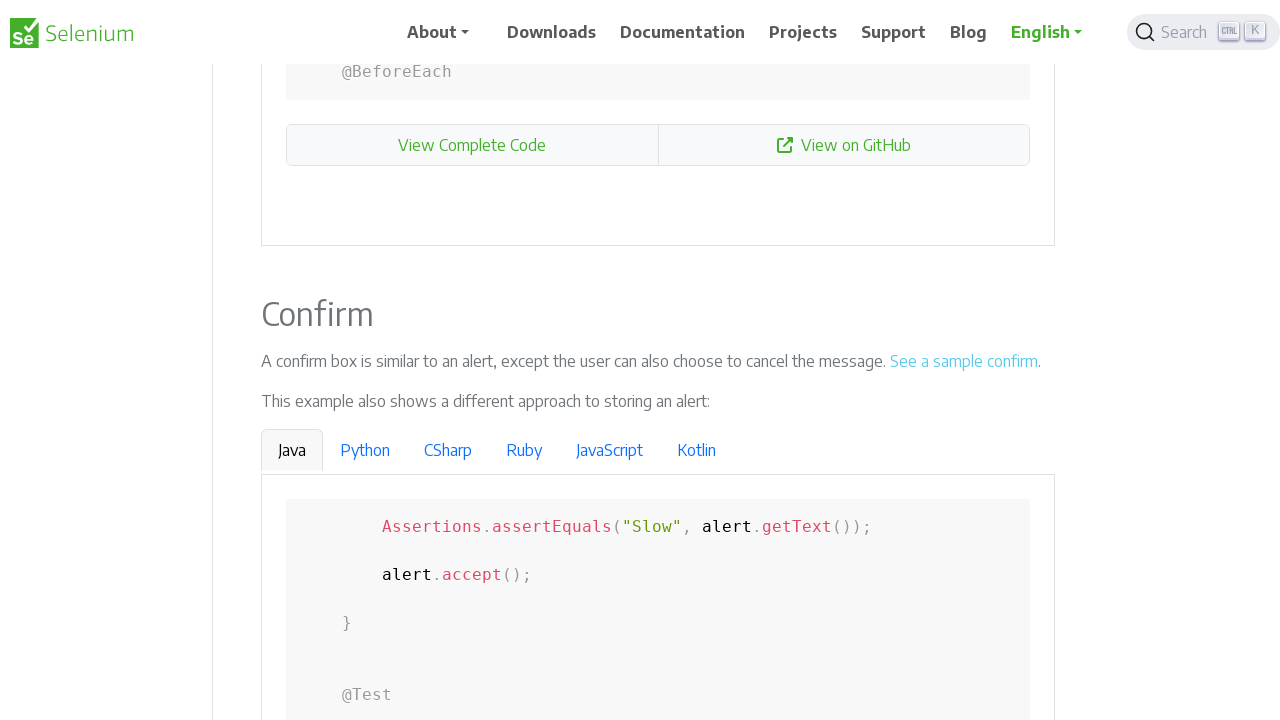